Tests tooltips by hovering over four different buttons to trigger their tooltip displays

Starting URL: https://www.tutorialspoint.com/selenium/practice/accordion.php

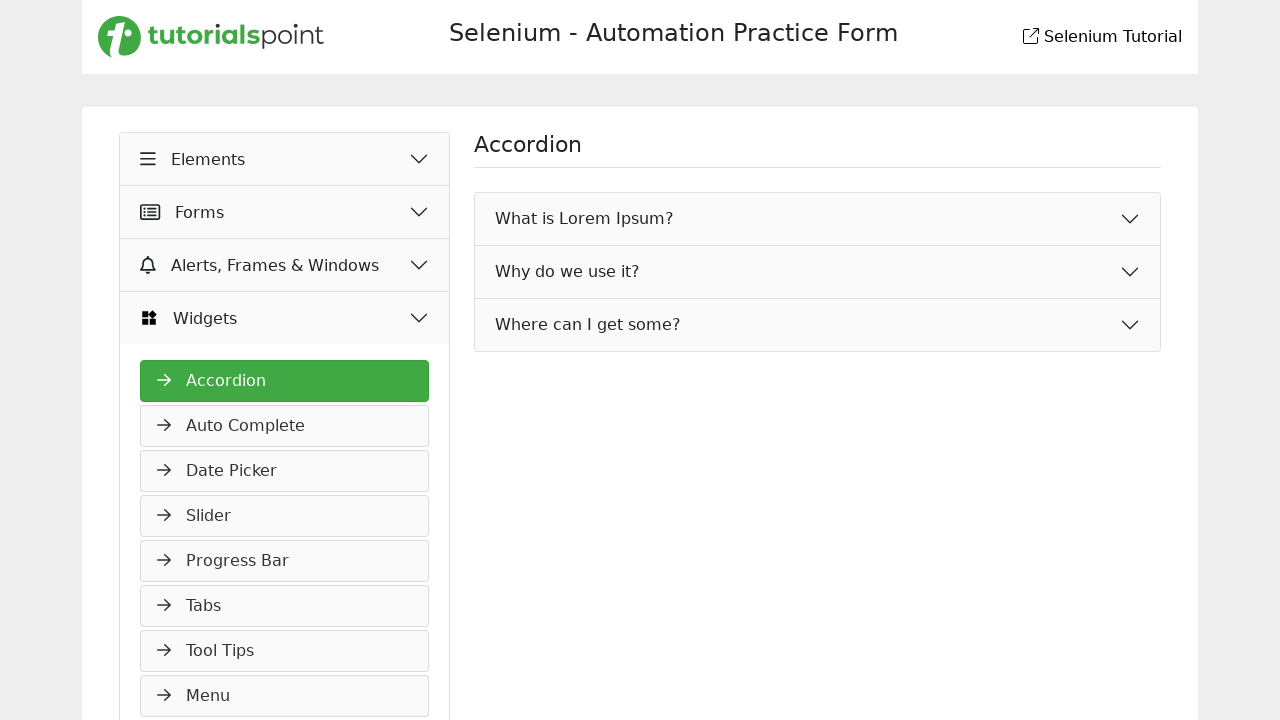

Clicked on Tool Tips navigation link at (285, 651) on xpath=//a[normalize-space()='Tool Tips']
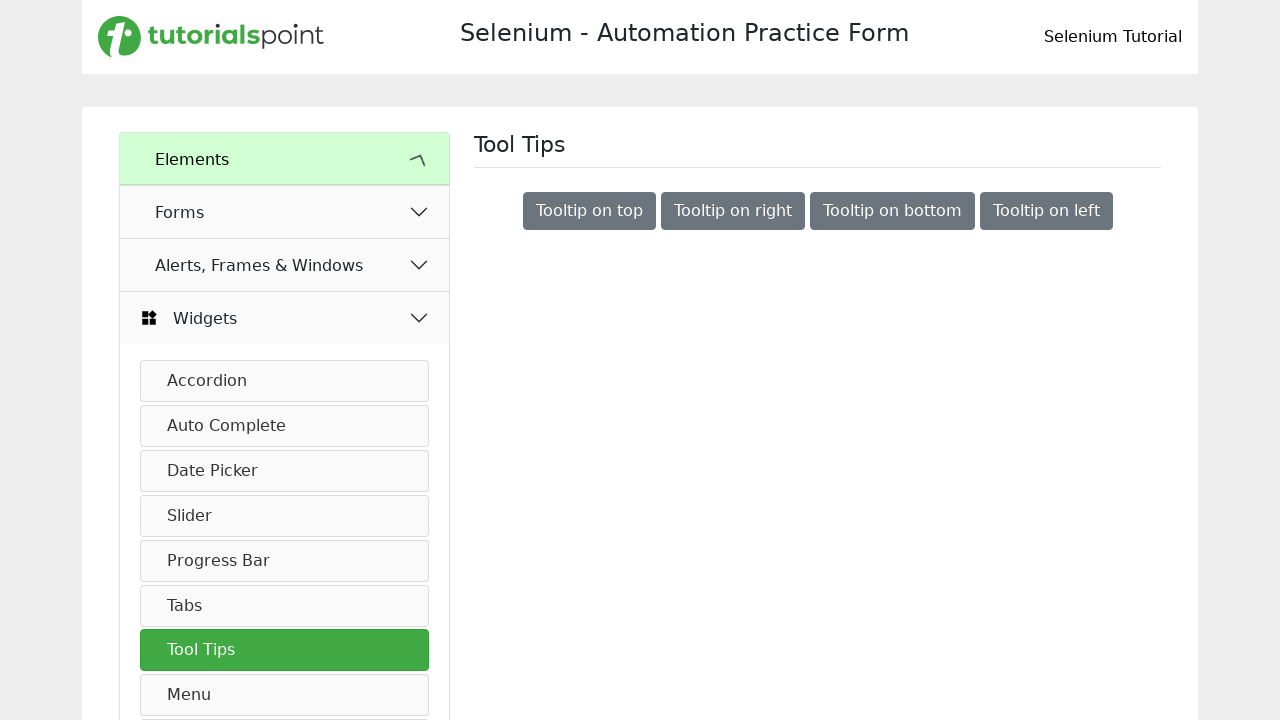

Hovered over button to display tooltip on top at (589, 211) on xpath=//button[@title='Tooltip on top']
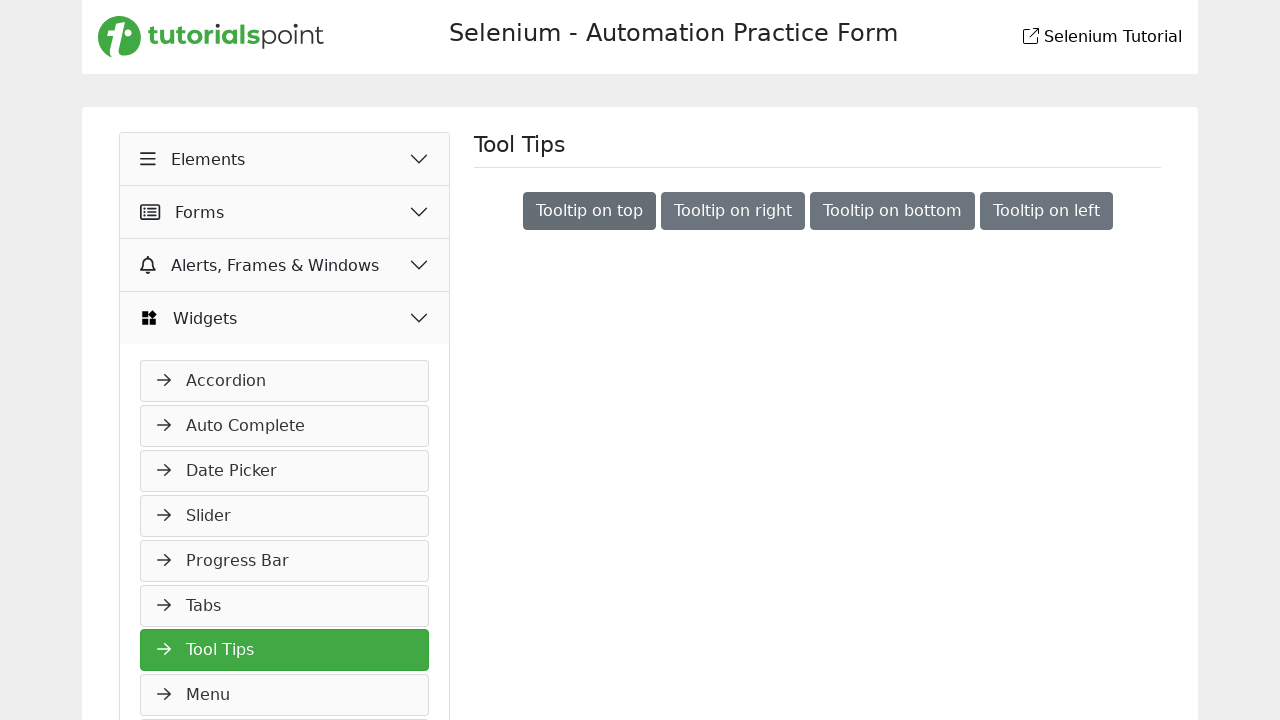

Waited 500ms for tooltip animation
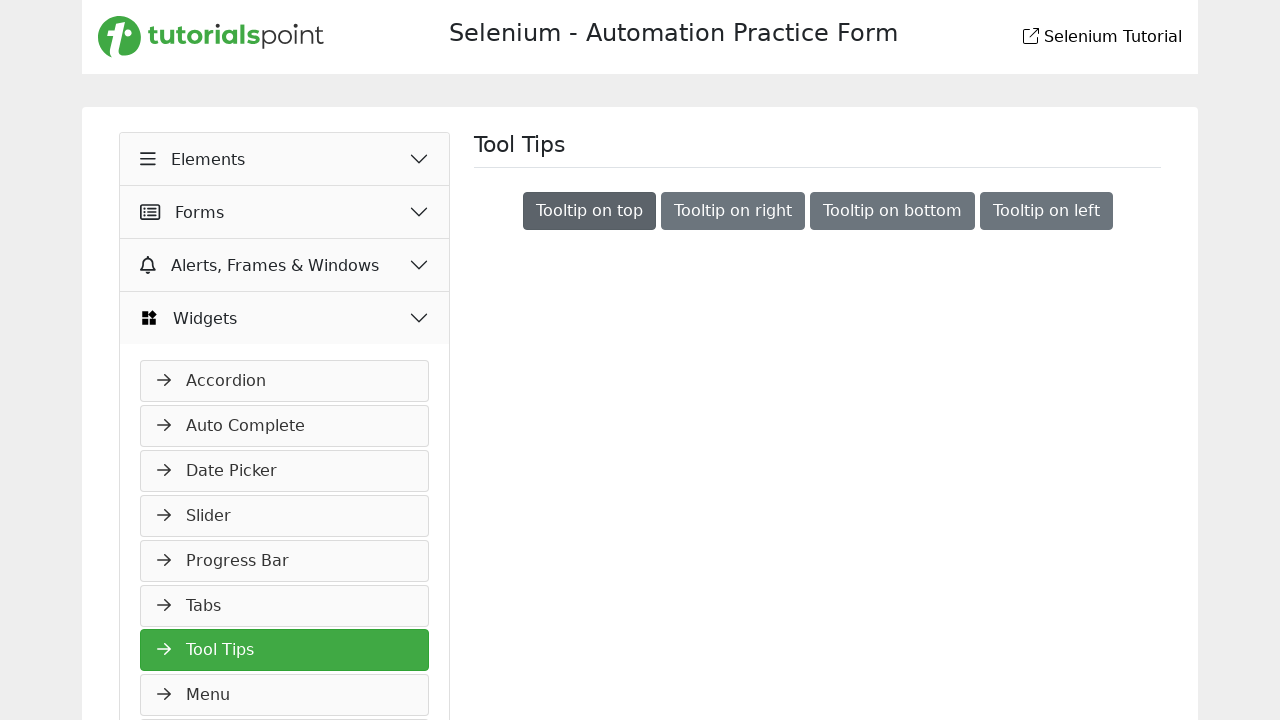

Hovered over button to display tooltip on right at (733, 211) on xpath=//button[@title='Tooltip on right']
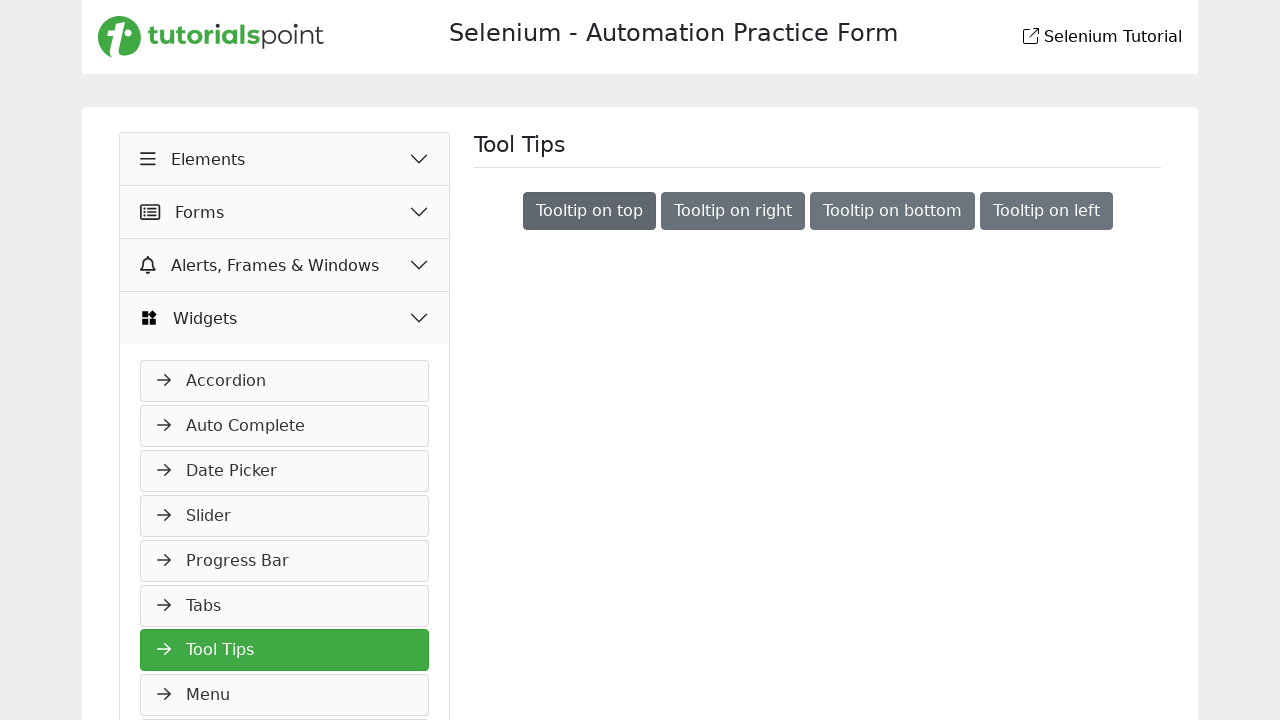

Waited 500ms for tooltip animation
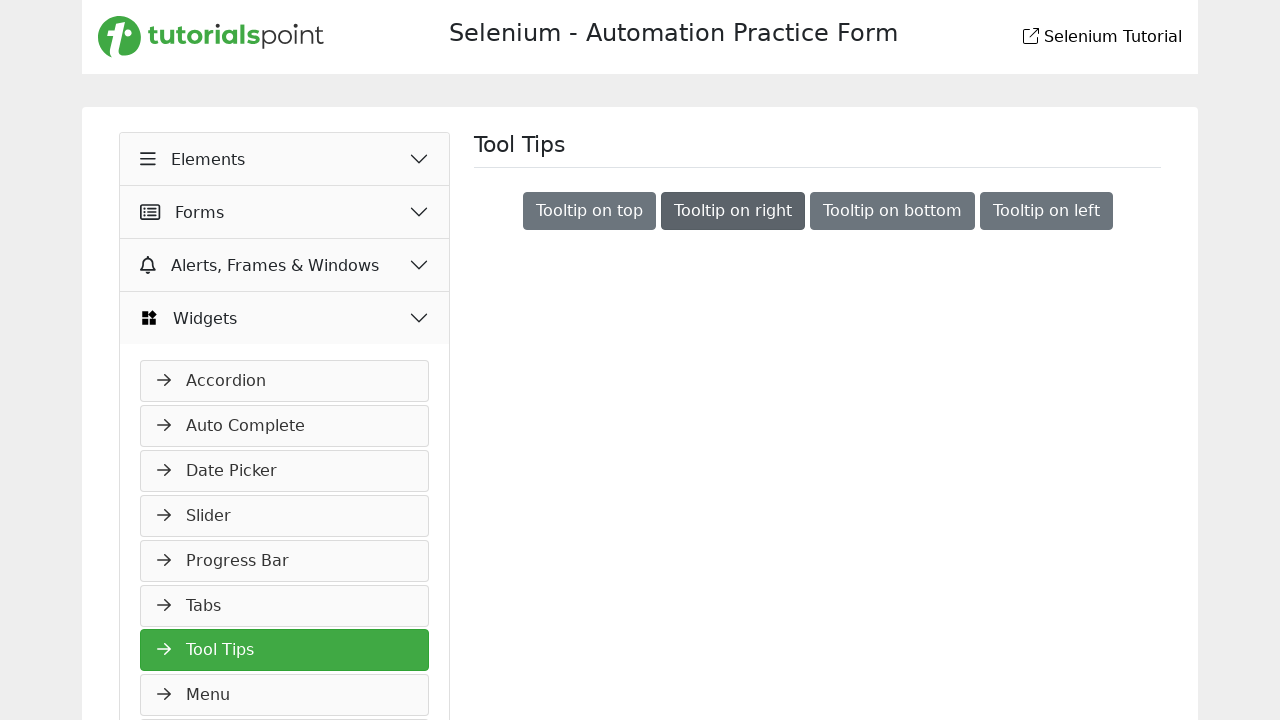

Hovered over button to display tooltip on bottom at (892, 211) on xpath=//button[@title='Tooltip on bottom']
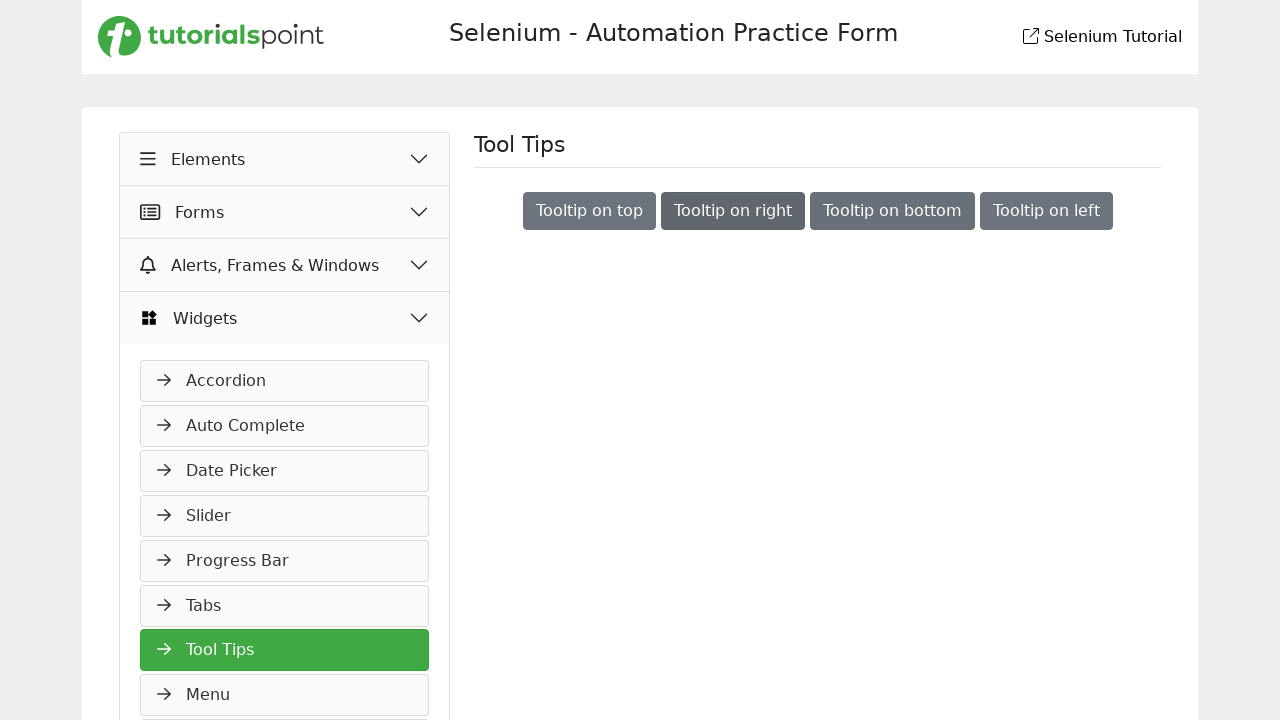

Waited 500ms for tooltip animation
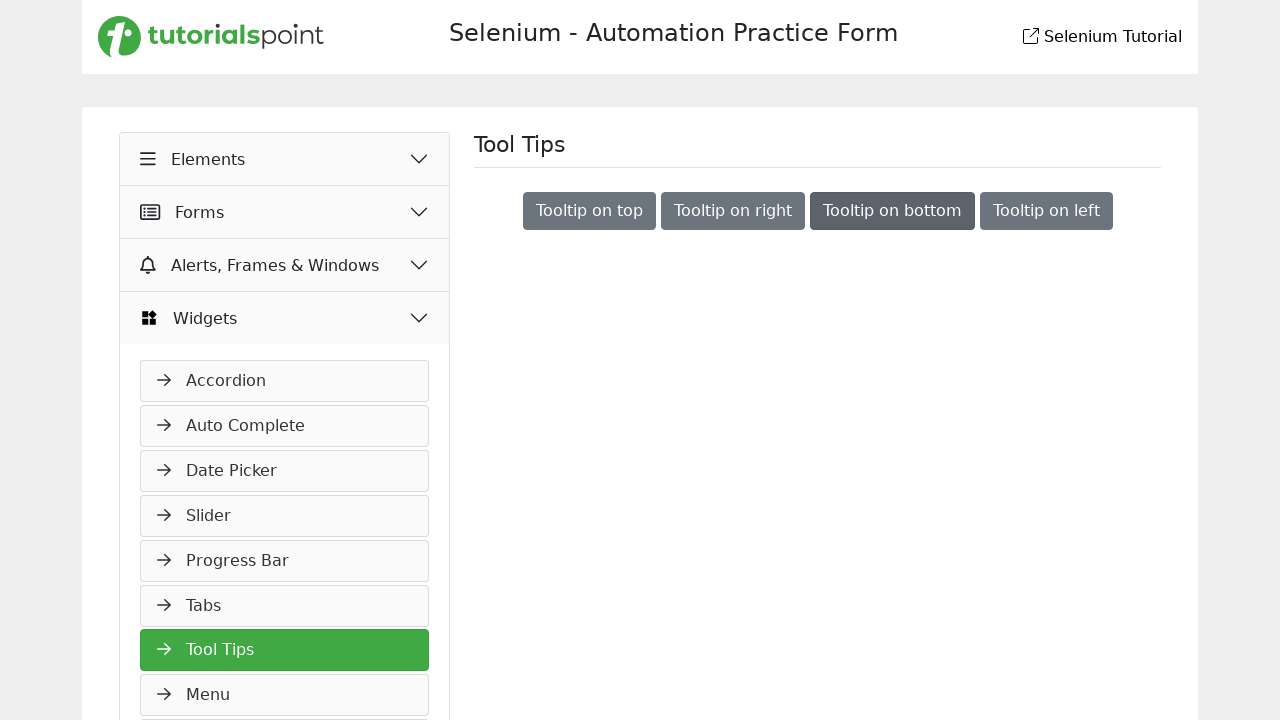

Hovered over button to display tooltip on left at (1046, 211) on xpath=//button[@title='Tooltip on left']
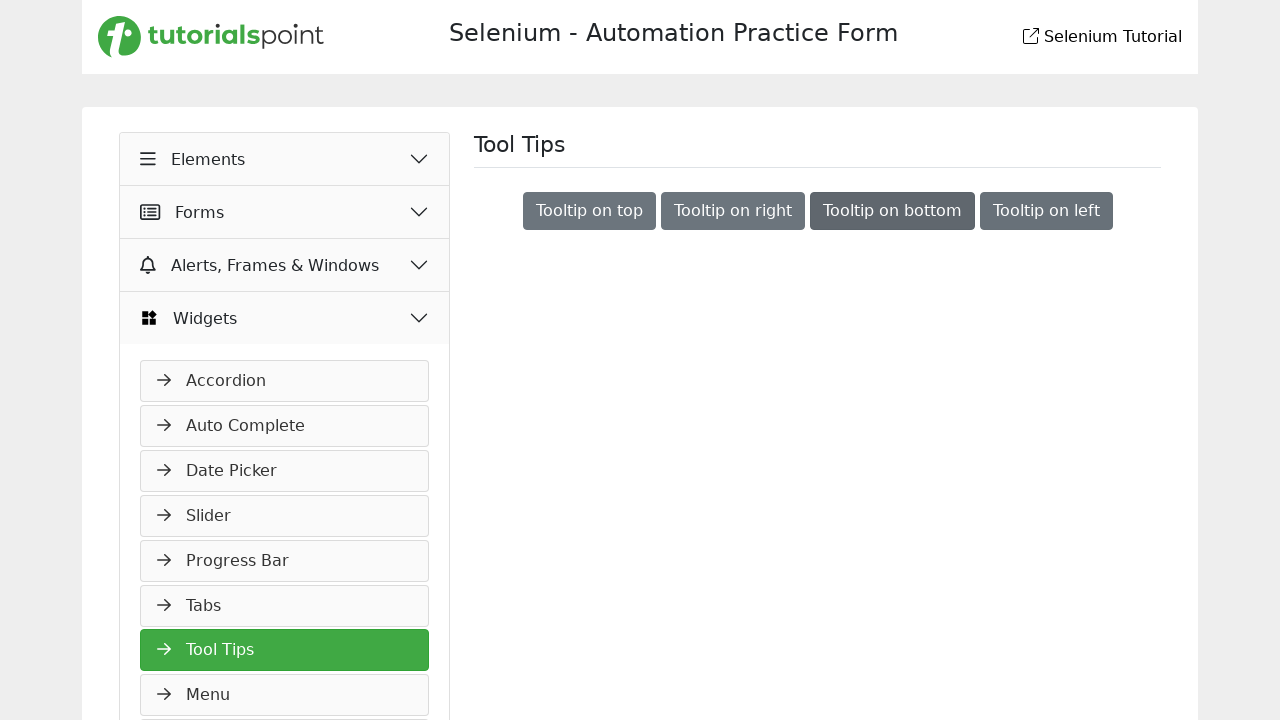

Waited 500ms for tooltip animation
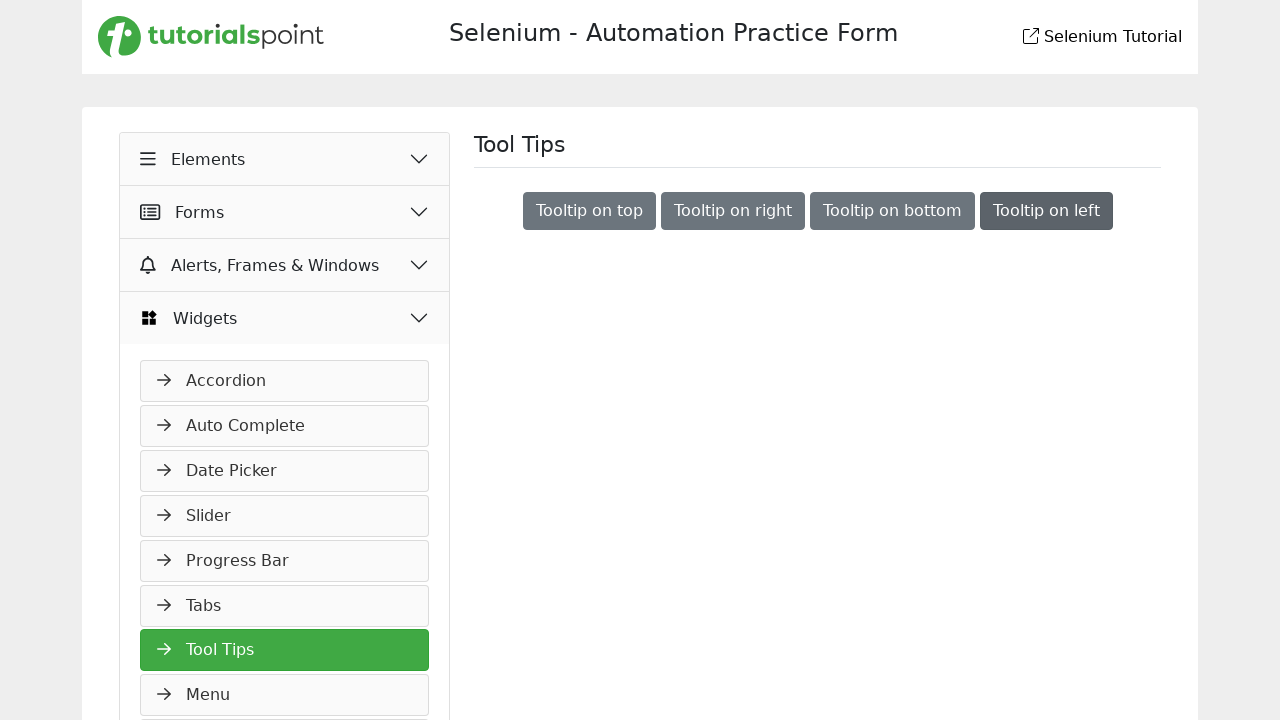

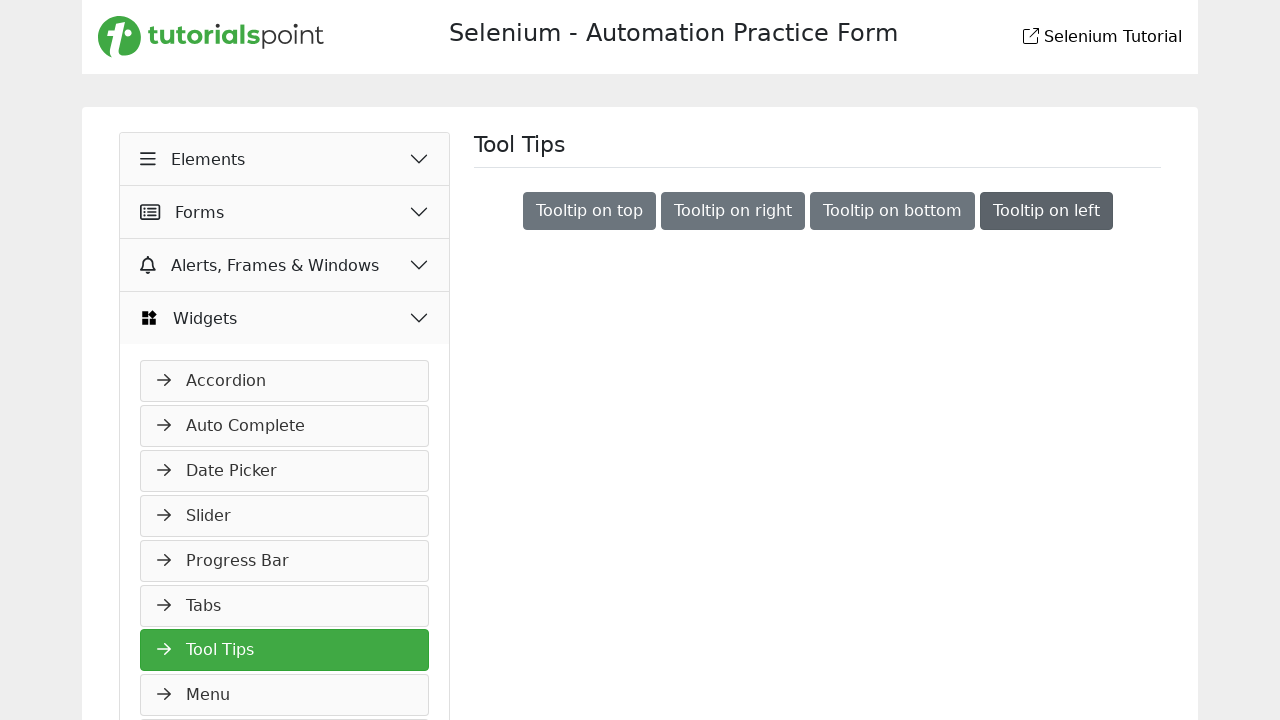